Tests browser window handling by opening multiple new windows and then closing all non-main windows

Starting URL: https://demoqa.com/browser-windows

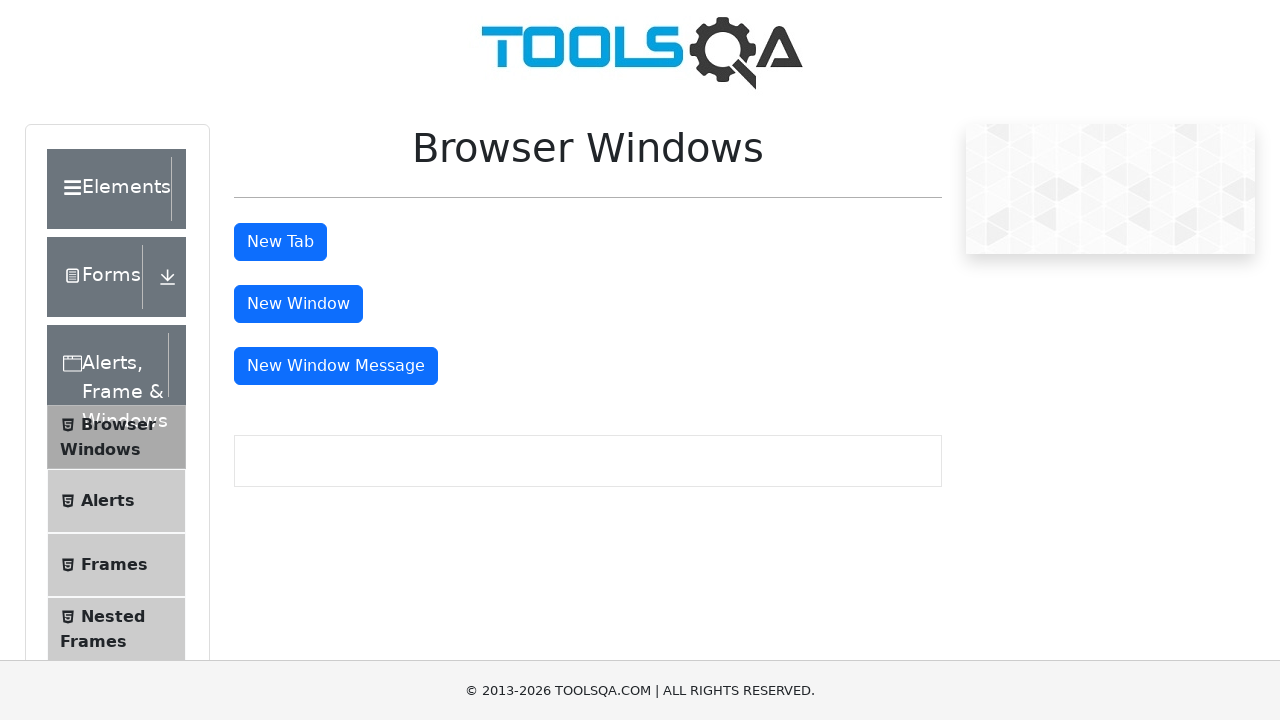

Clicked 'New Window' button to open first new window at (298, 304) on xpath=//button[text()='New Window']
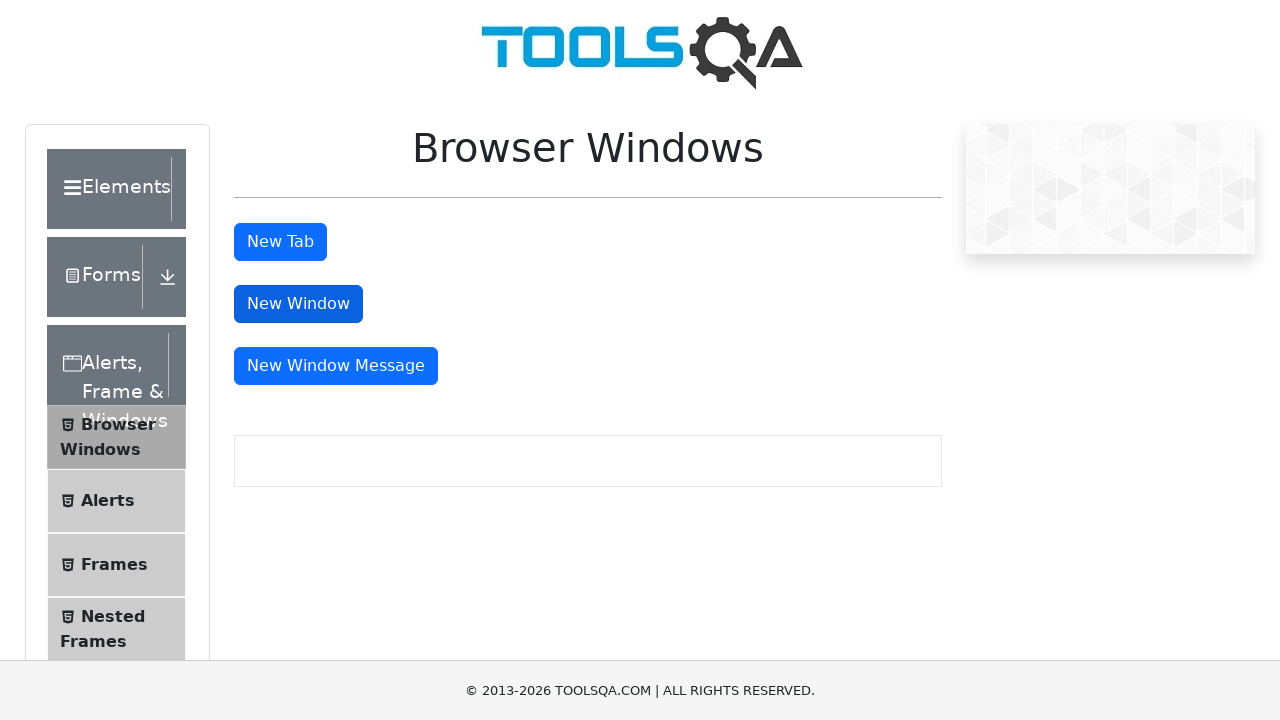

Clicked 'New Window' button to open second new window at (298, 304) on xpath=//button[text()='New Window']
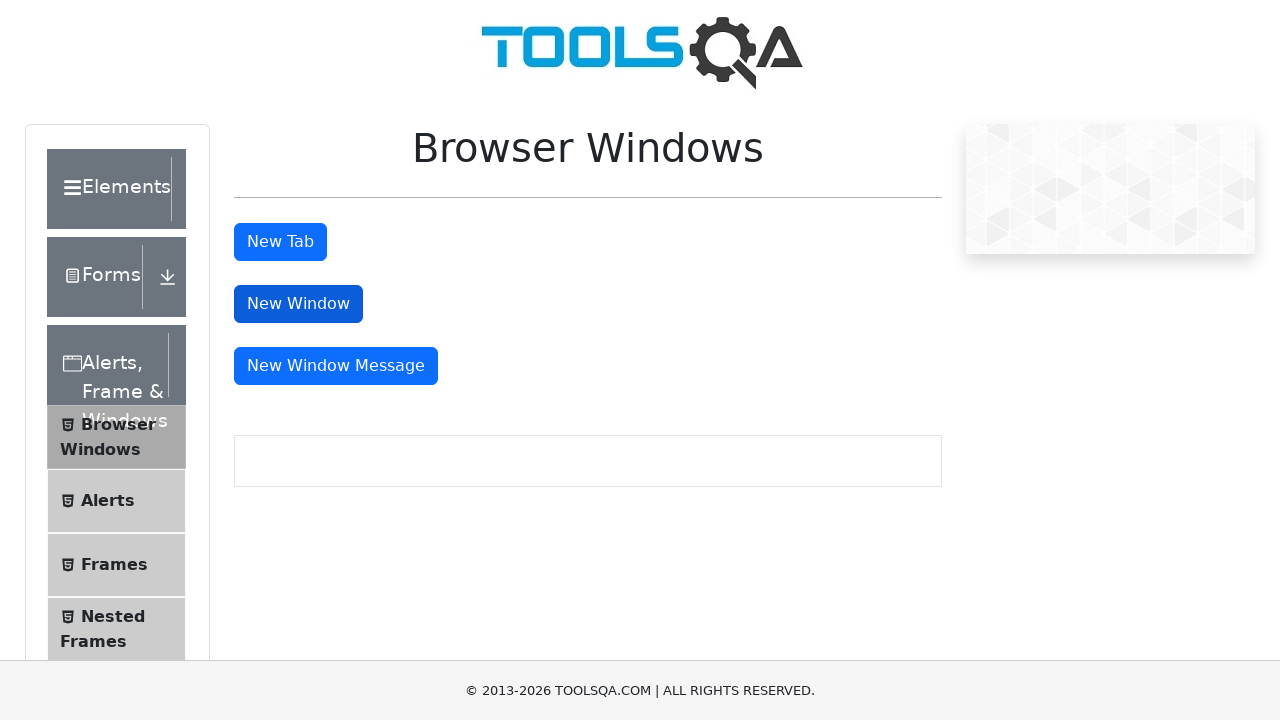

Retrieved all open pages from browser context
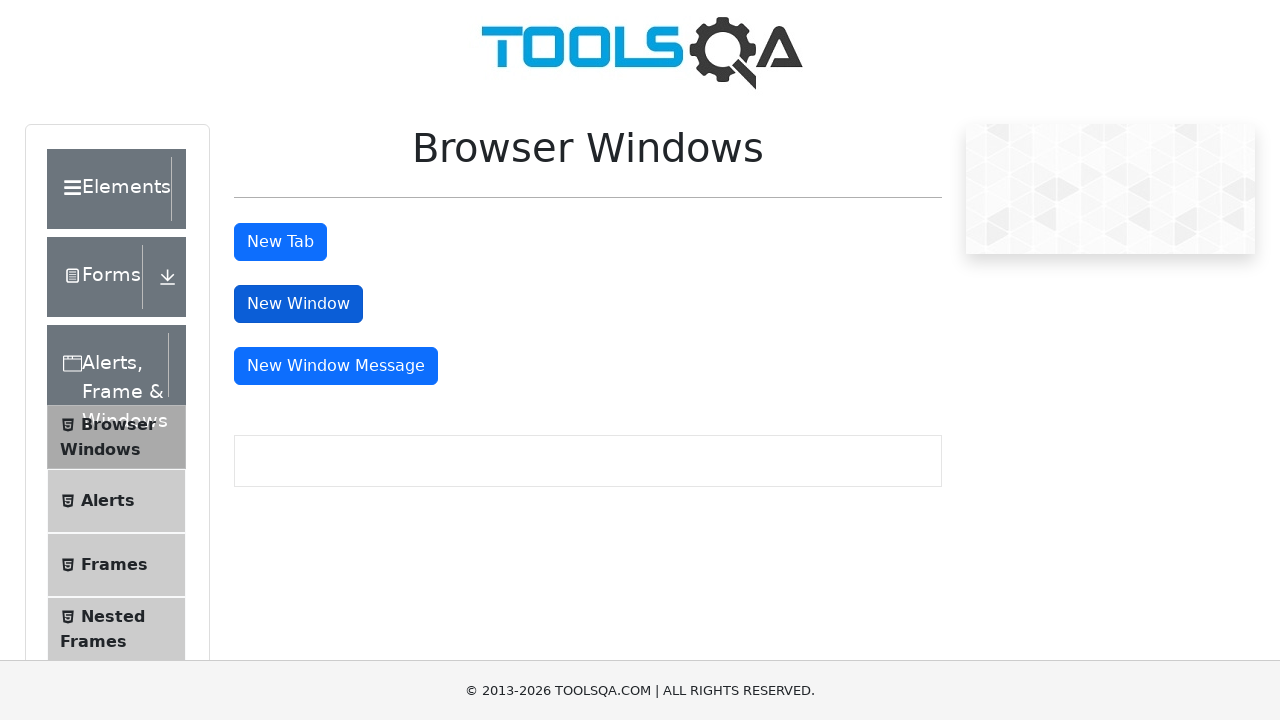

Closed a non-main window
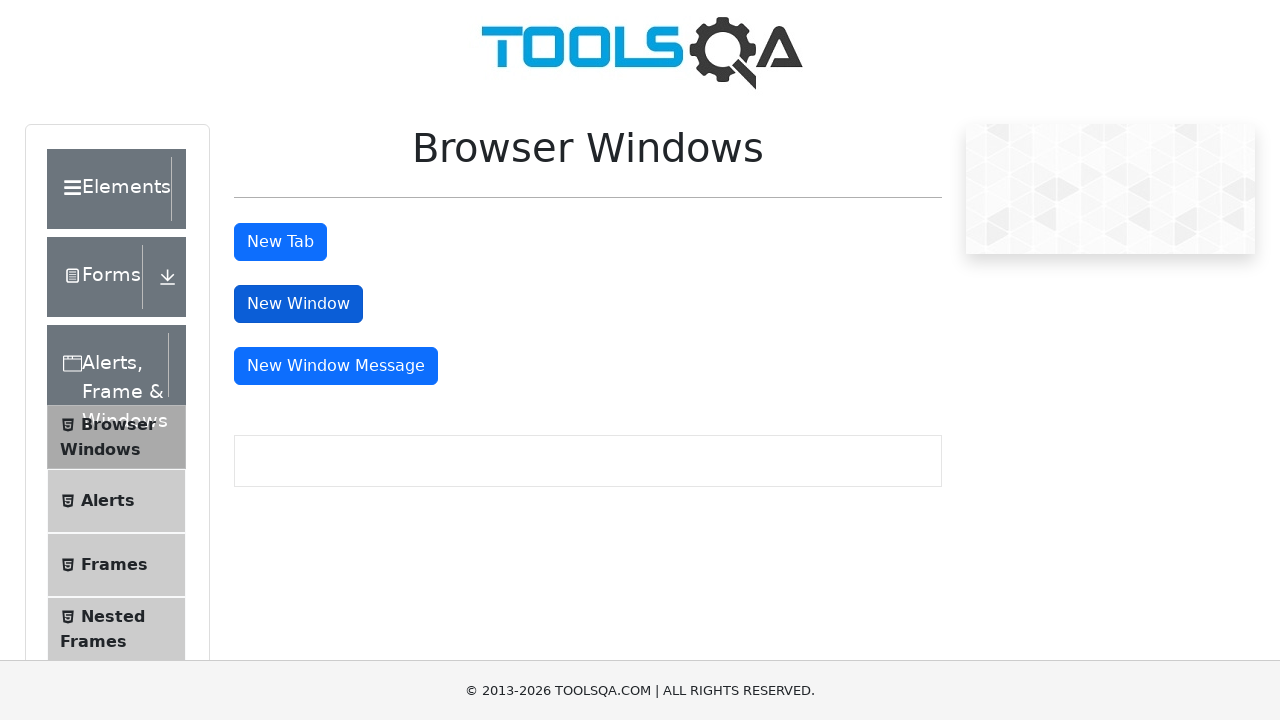

Closed a non-main window
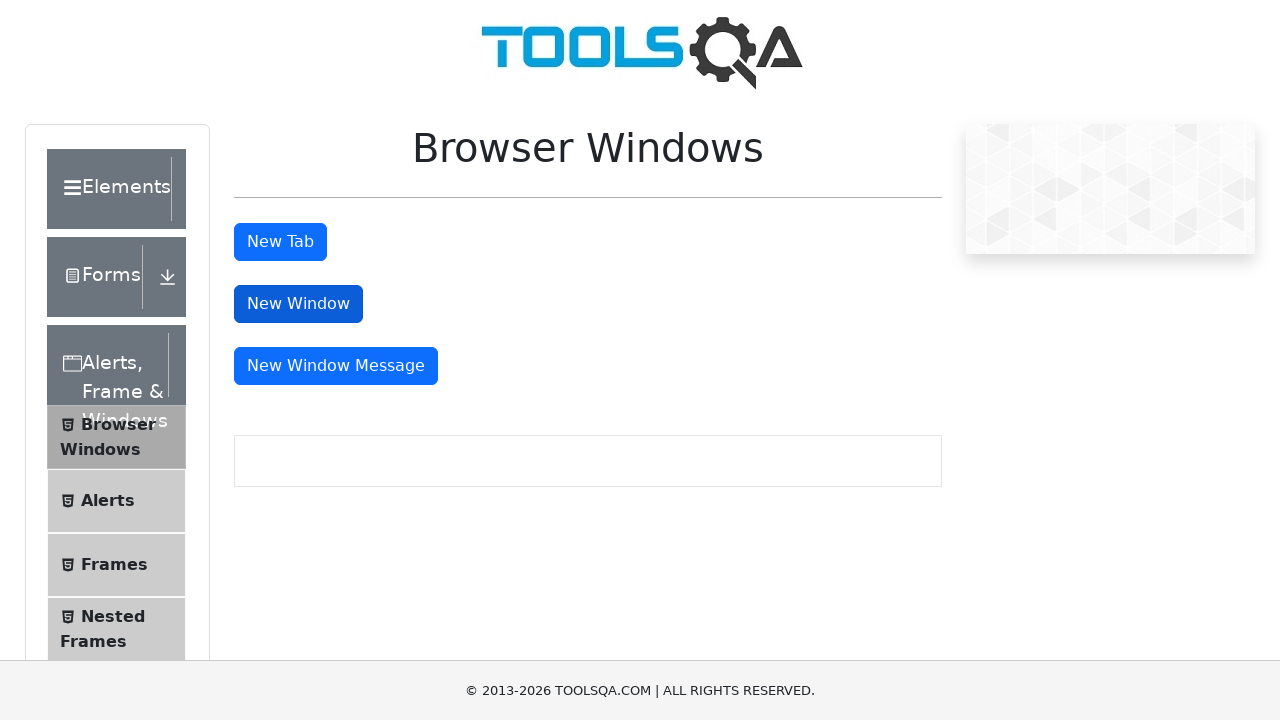

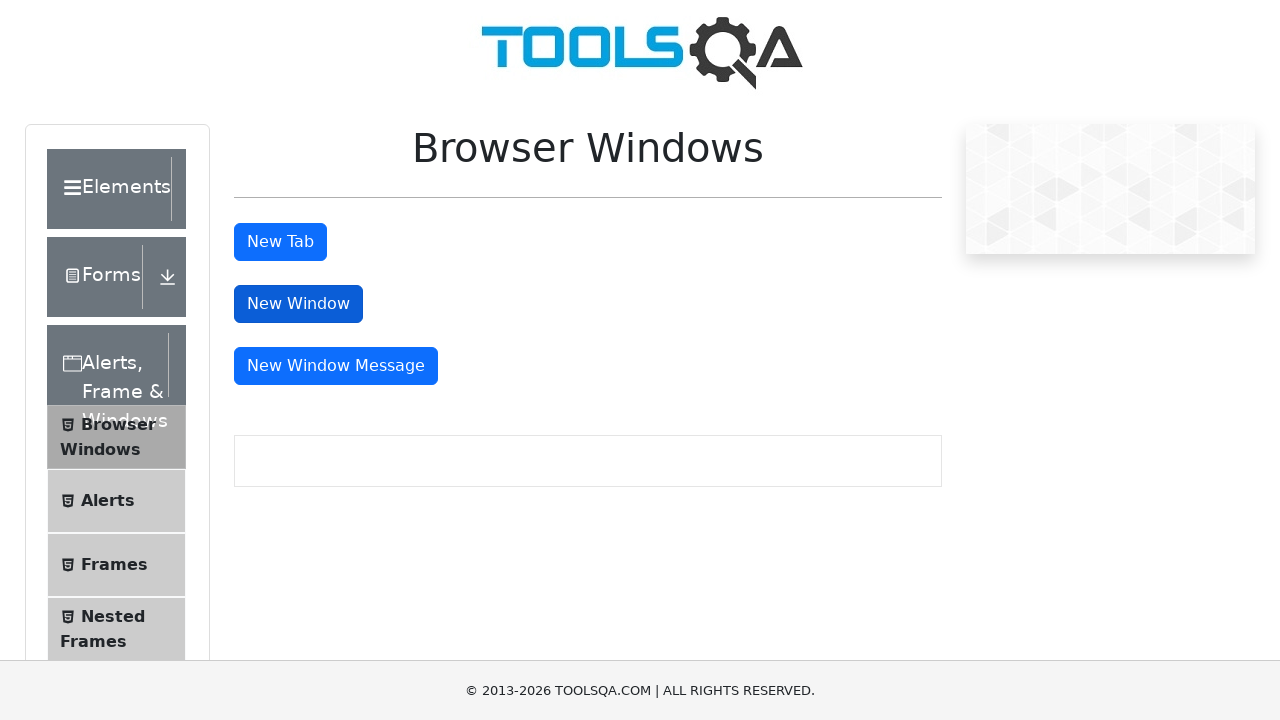